Tests jQuery UI custom dropdown by selecting different numeric values (5, 19, 3) and verifying the selection is displayed correctly.

Starting URL: https://jqueryui.com/resources/demos/selectmenu/default.html

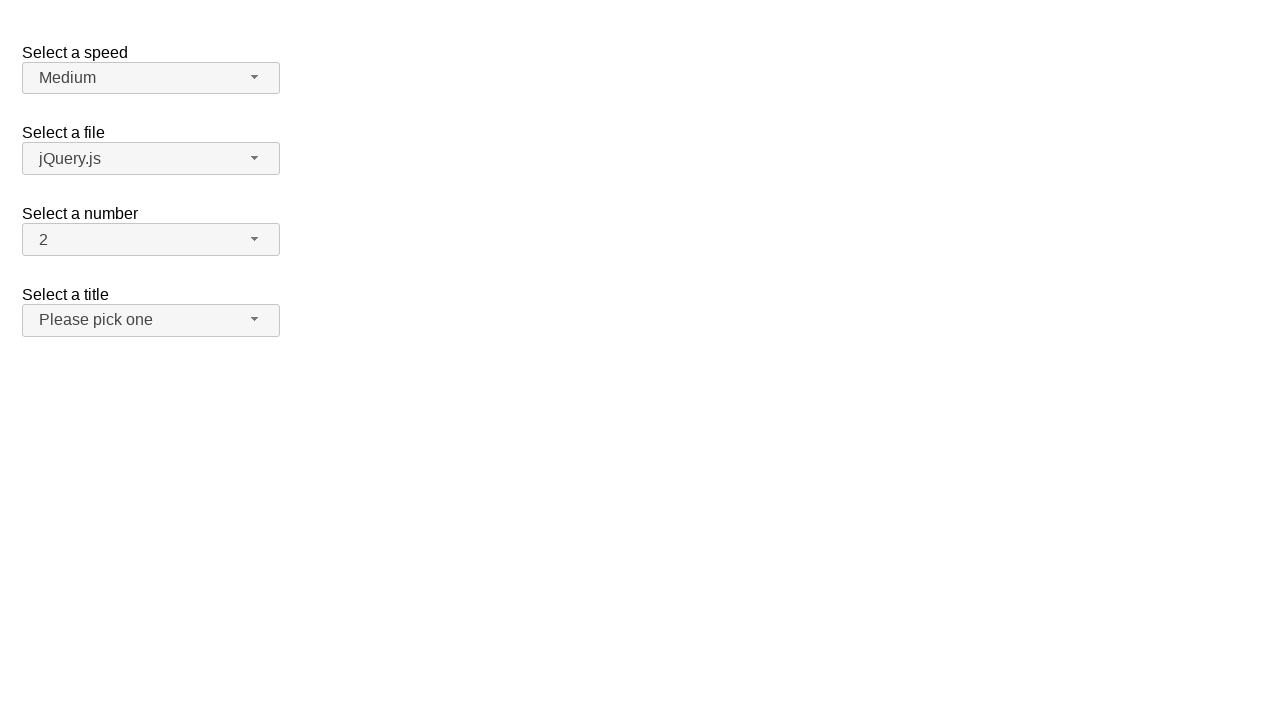

Clicked number dropdown button to open menu at (151, 240) on span#number-button
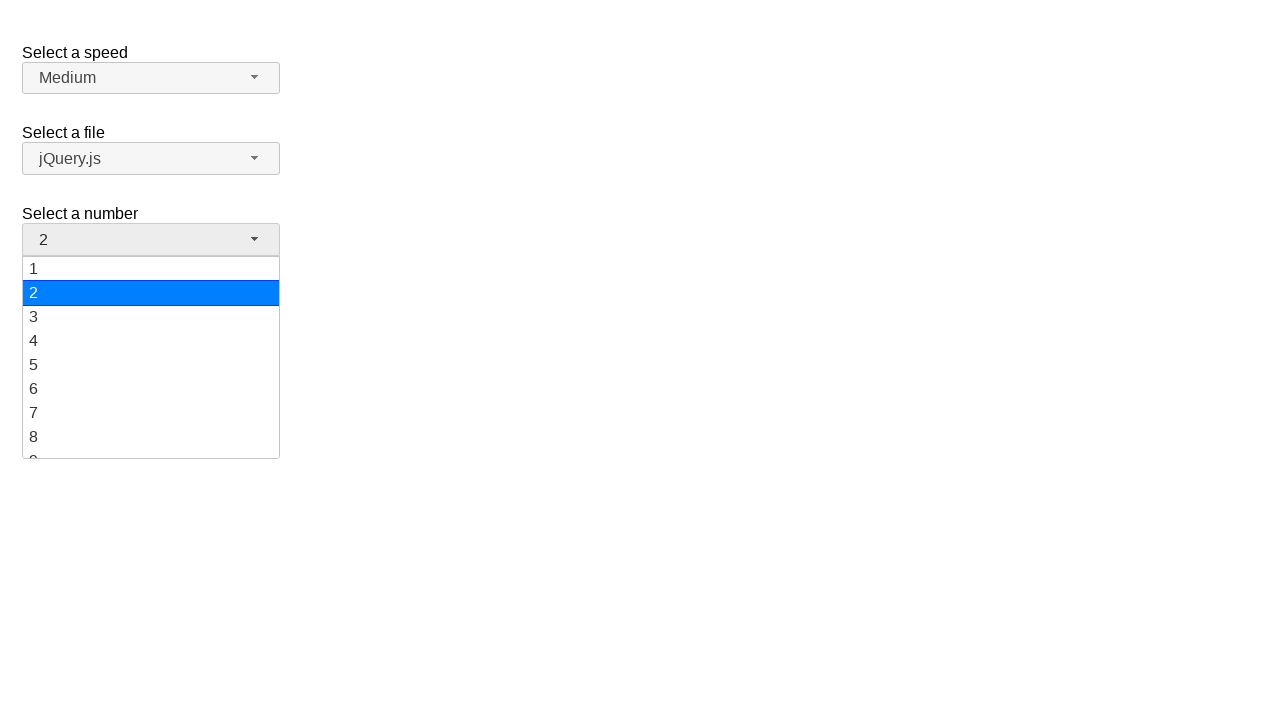

Dropdown menu items loaded
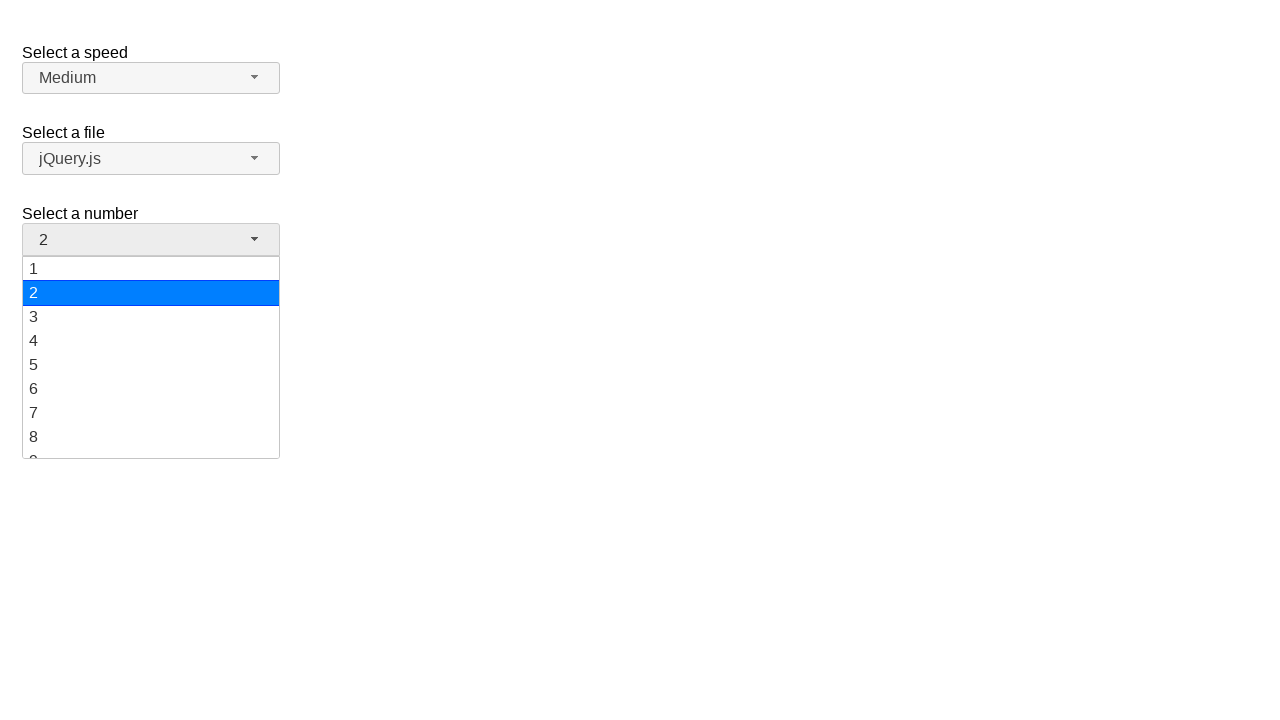

Selected value '5' from dropdown menu at (151, 365) on ul#number-menu li.ui-menu-item div:has-text('5')
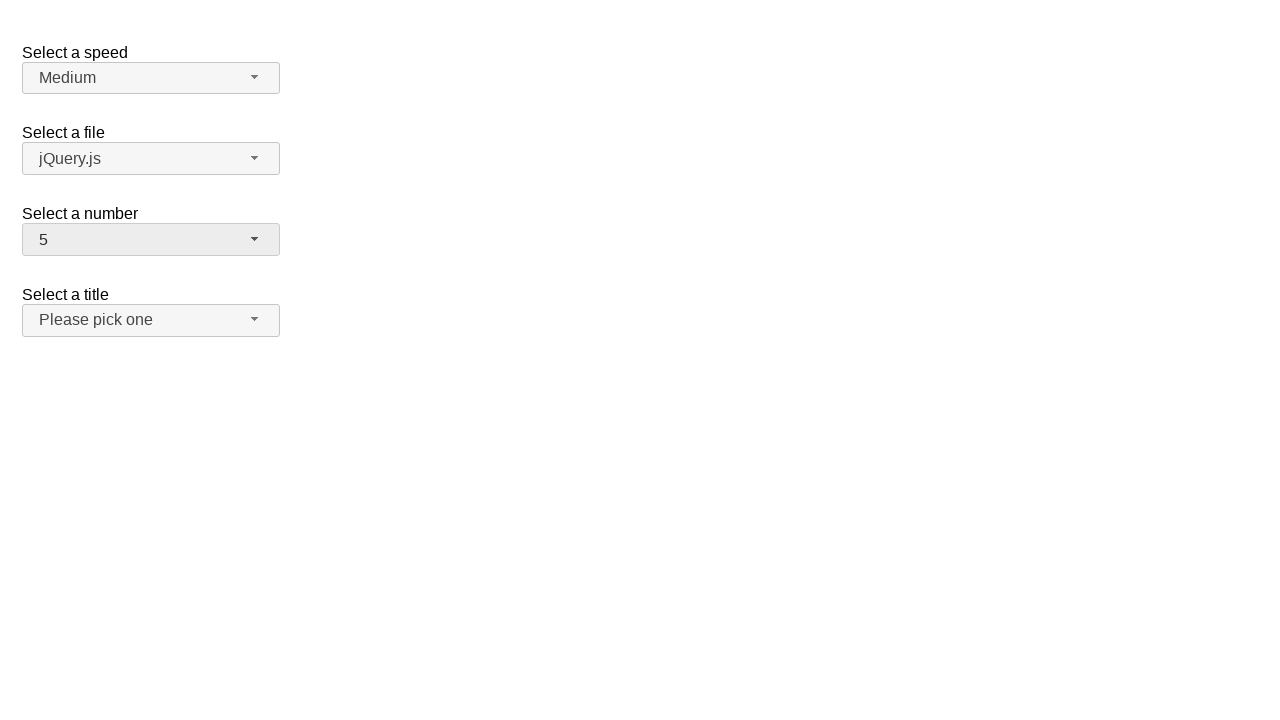

Verified that '5' is displayed as selected value
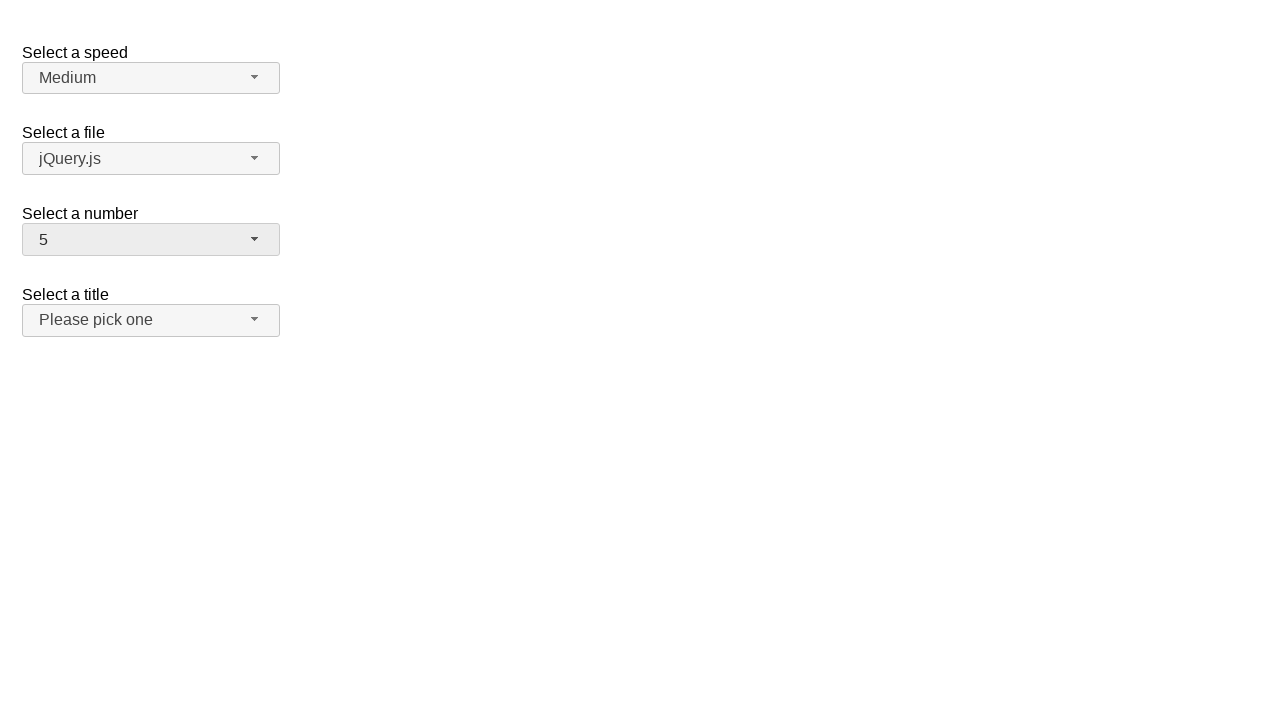

Clicked number dropdown button to open menu at (151, 240) on span#number-button
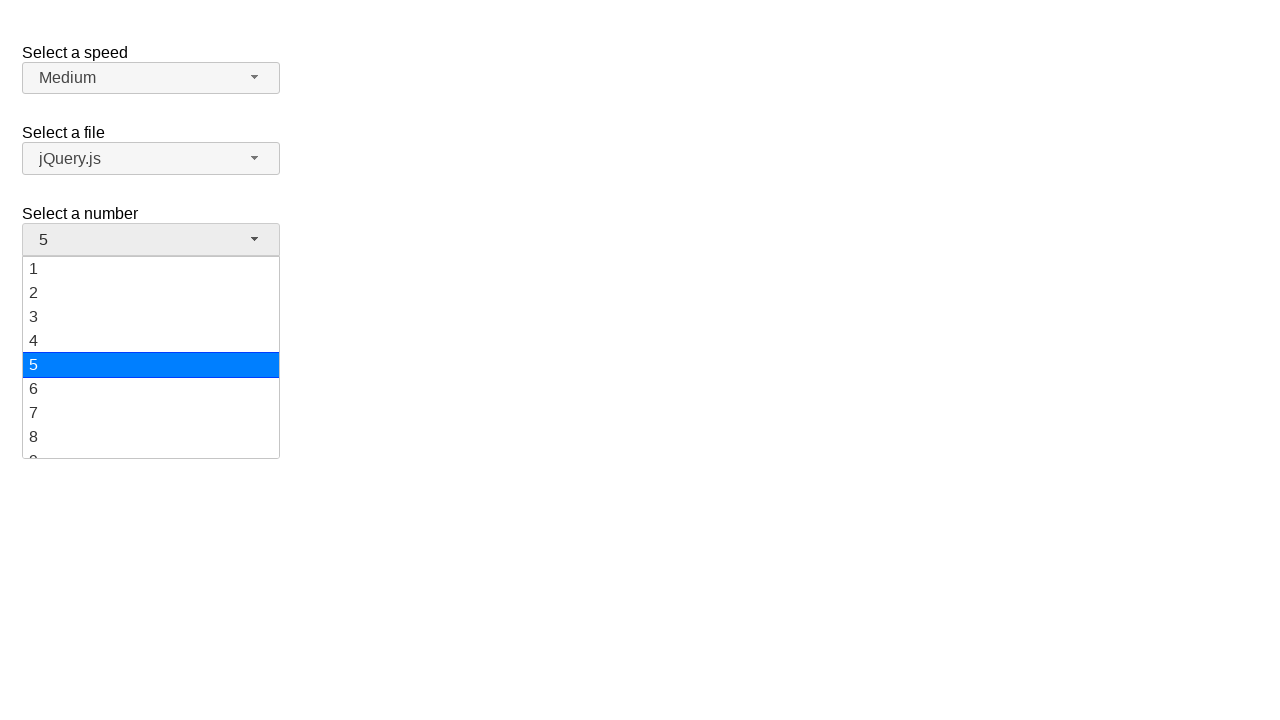

Dropdown menu items loaded
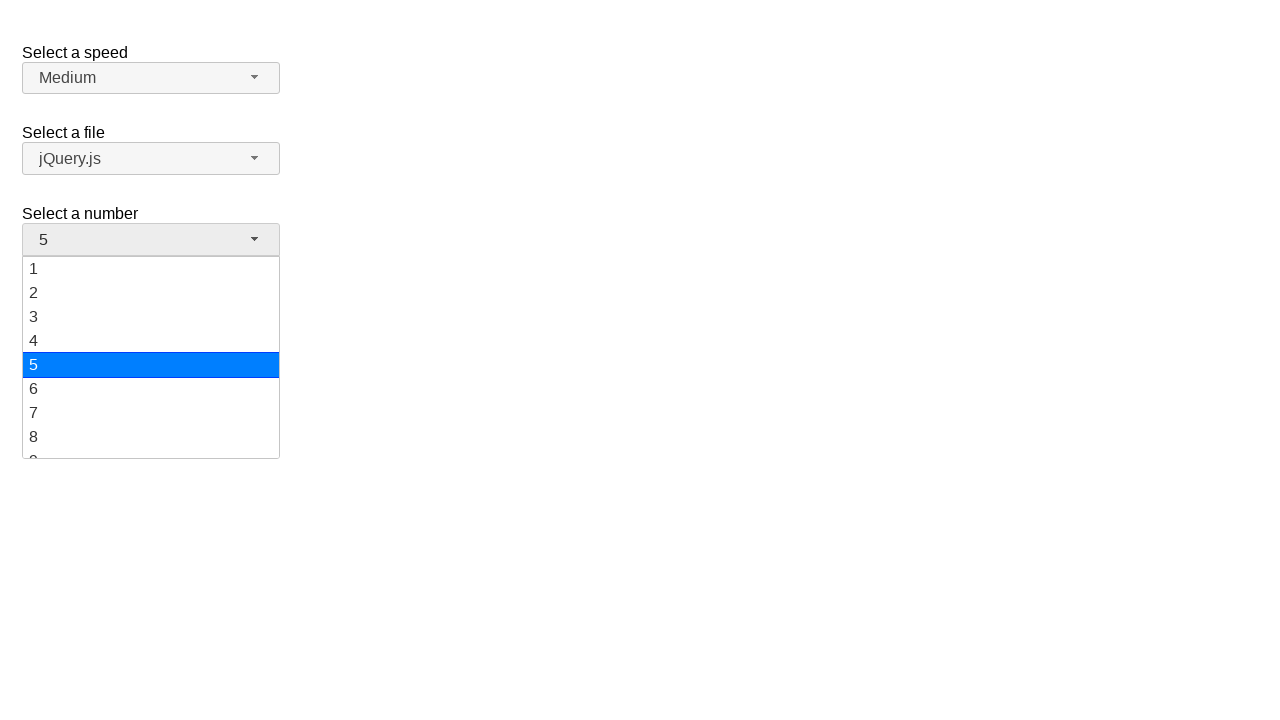

Selected value '19' from dropdown menu at (151, 445) on ul#number-menu li.ui-menu-item div:has-text('19')
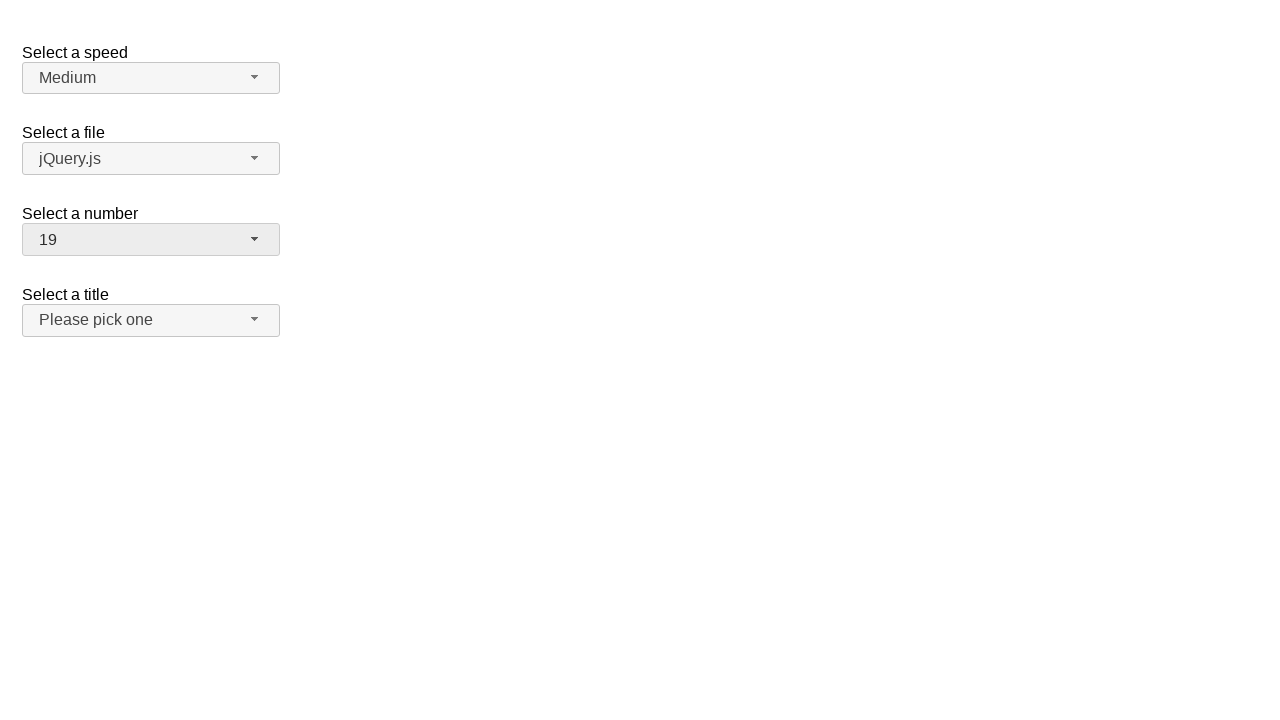

Verified that '19' is displayed as selected value
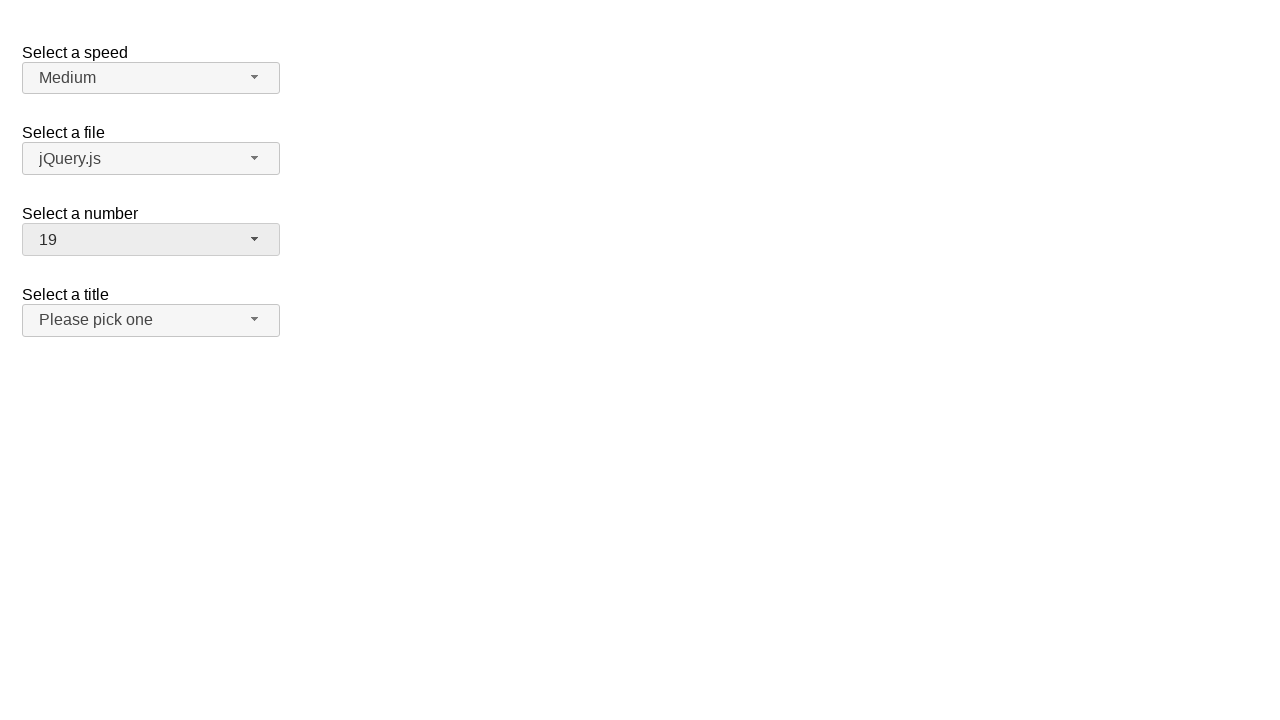

Clicked number dropdown button to open menu at (151, 240) on span#number-button
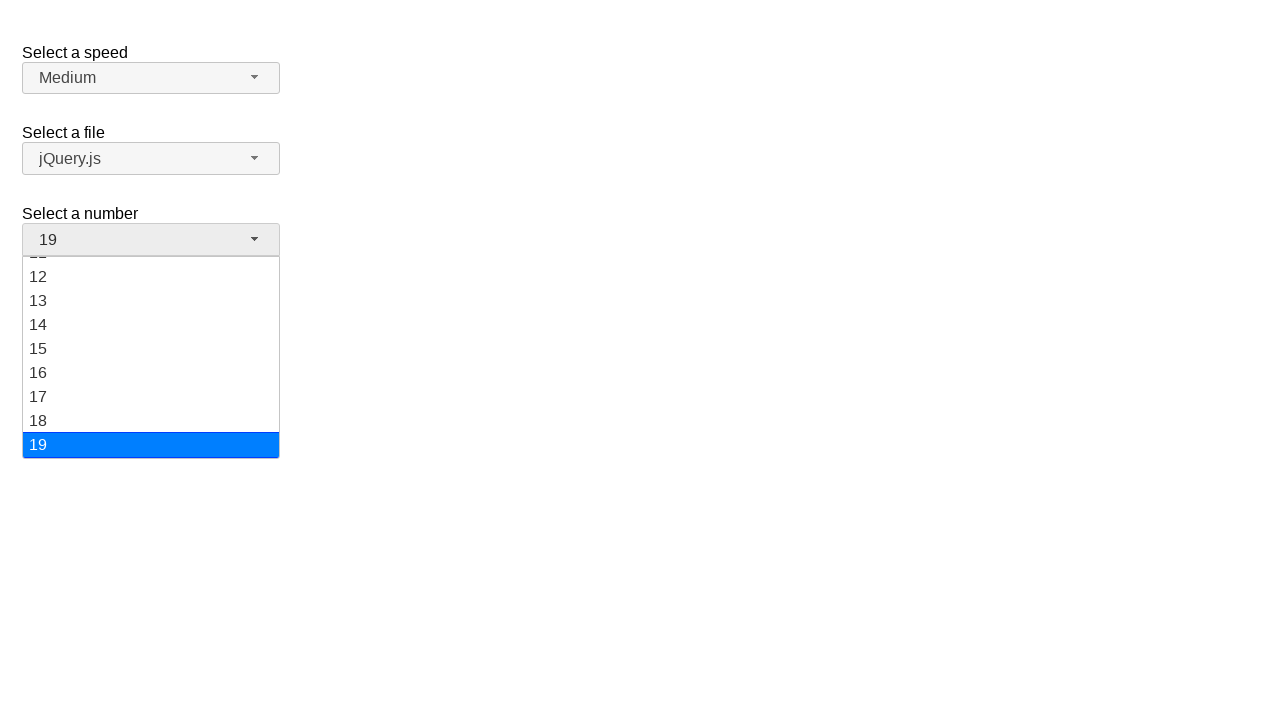

Dropdown menu items loaded
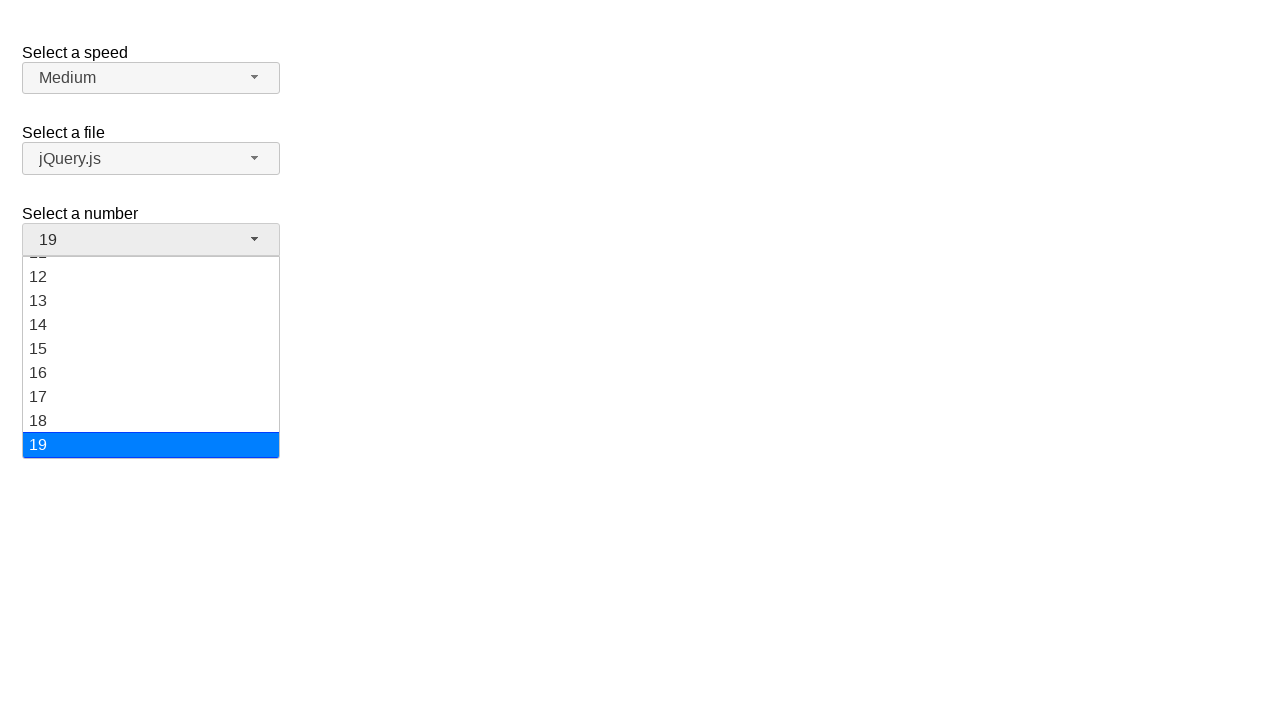

Selected value '3' from dropdown menu at (151, 317) on ul#number-menu li.ui-menu-item div:has-text('3')
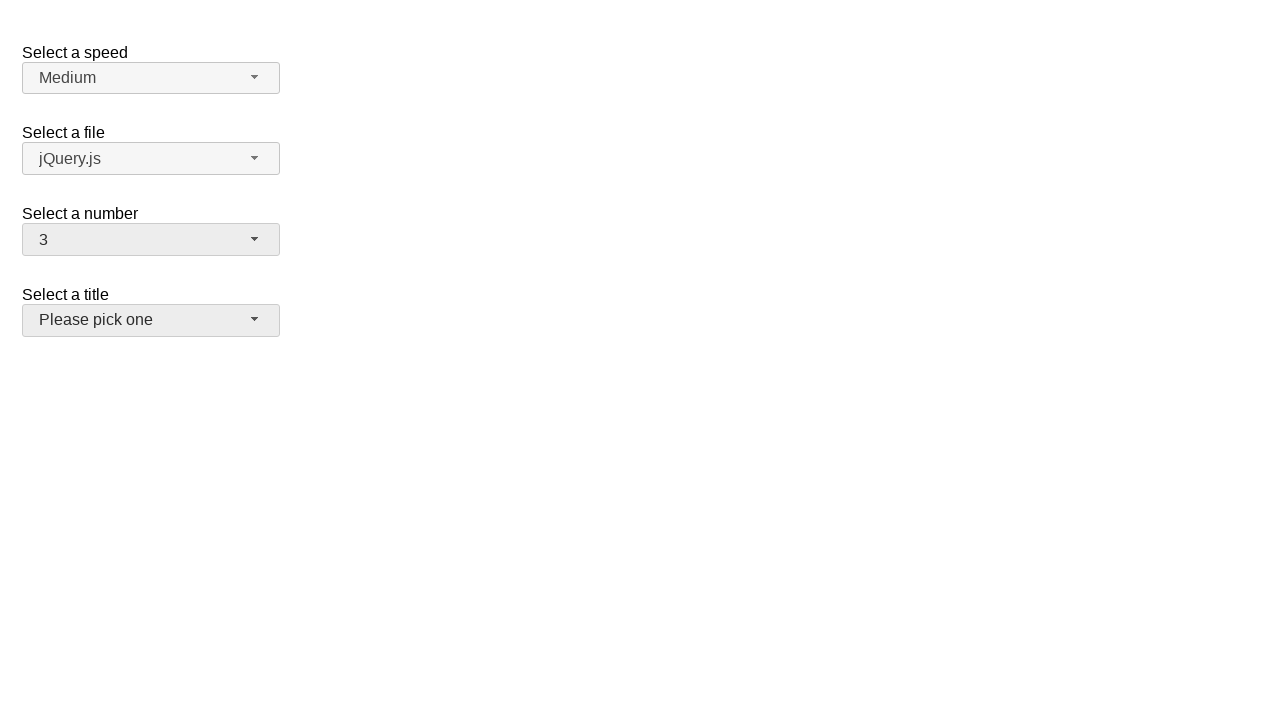

Verified that '3' is displayed as selected value
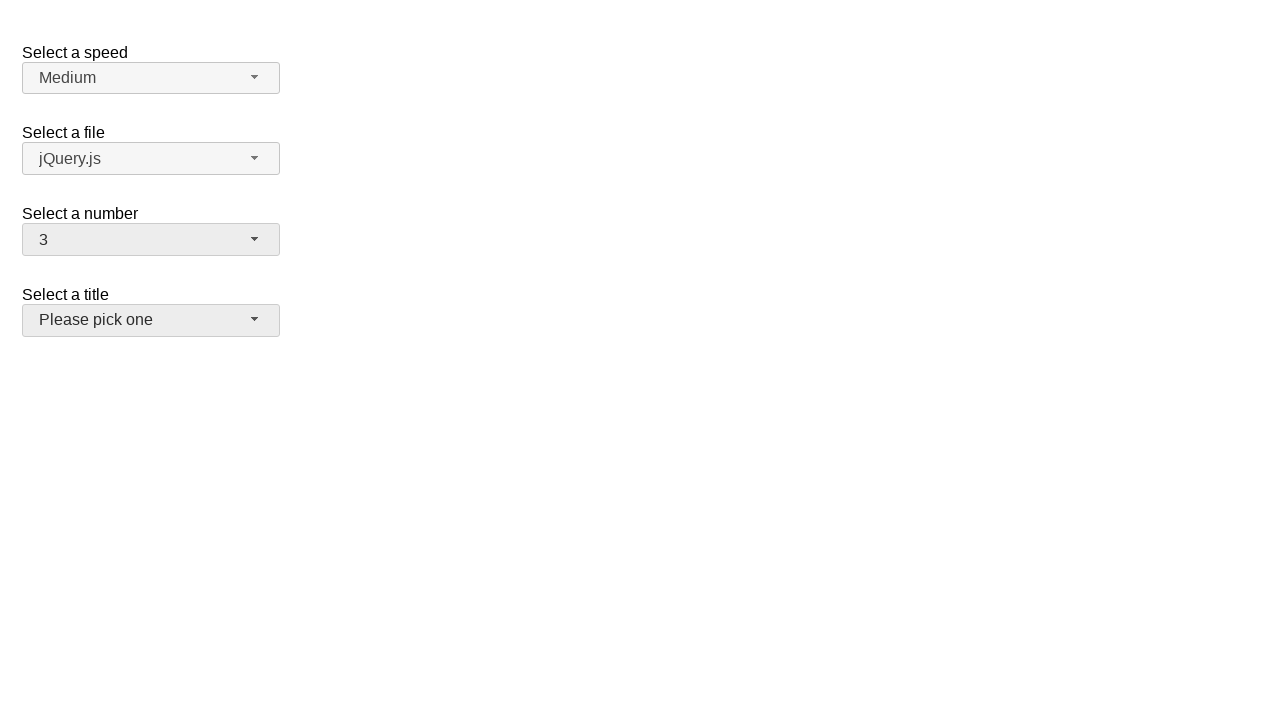

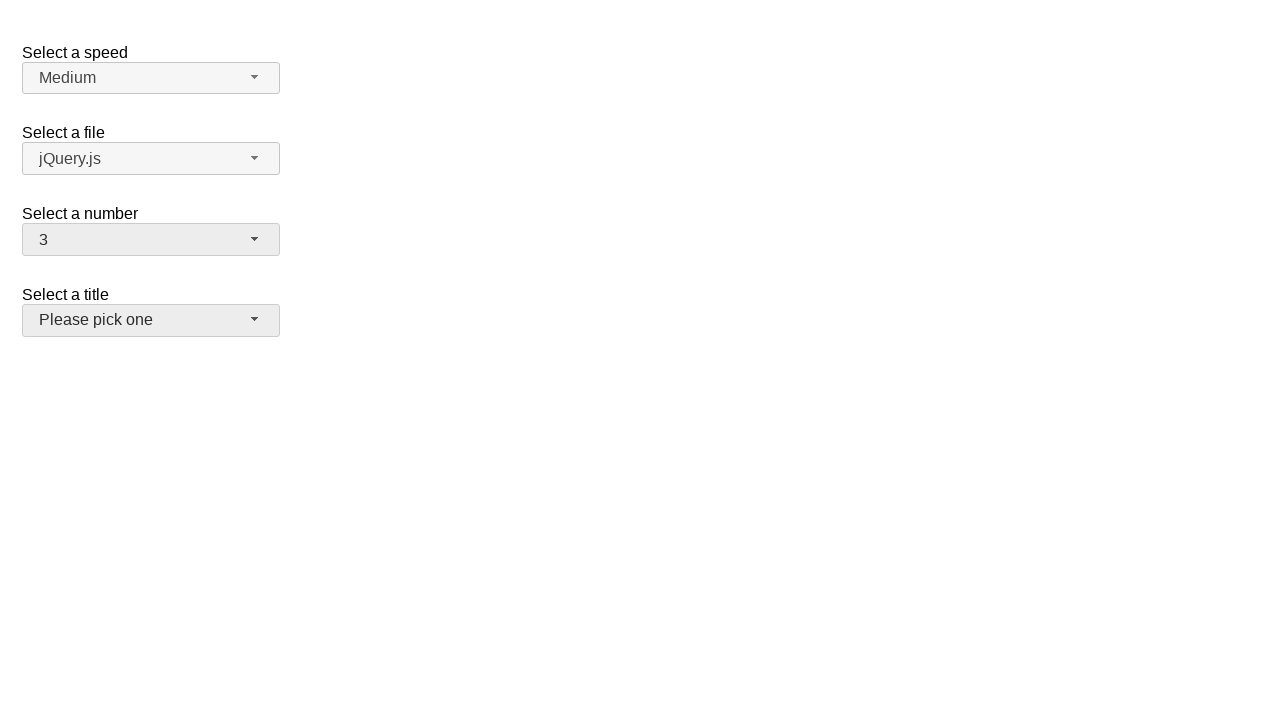